Navigates to a Selenium practice page and locates table cells that are siblings of a cell containing a specific user link, demonstrating XPath axes traversal

Starting URL: https://selectorshub.com/xpath-practice-page/

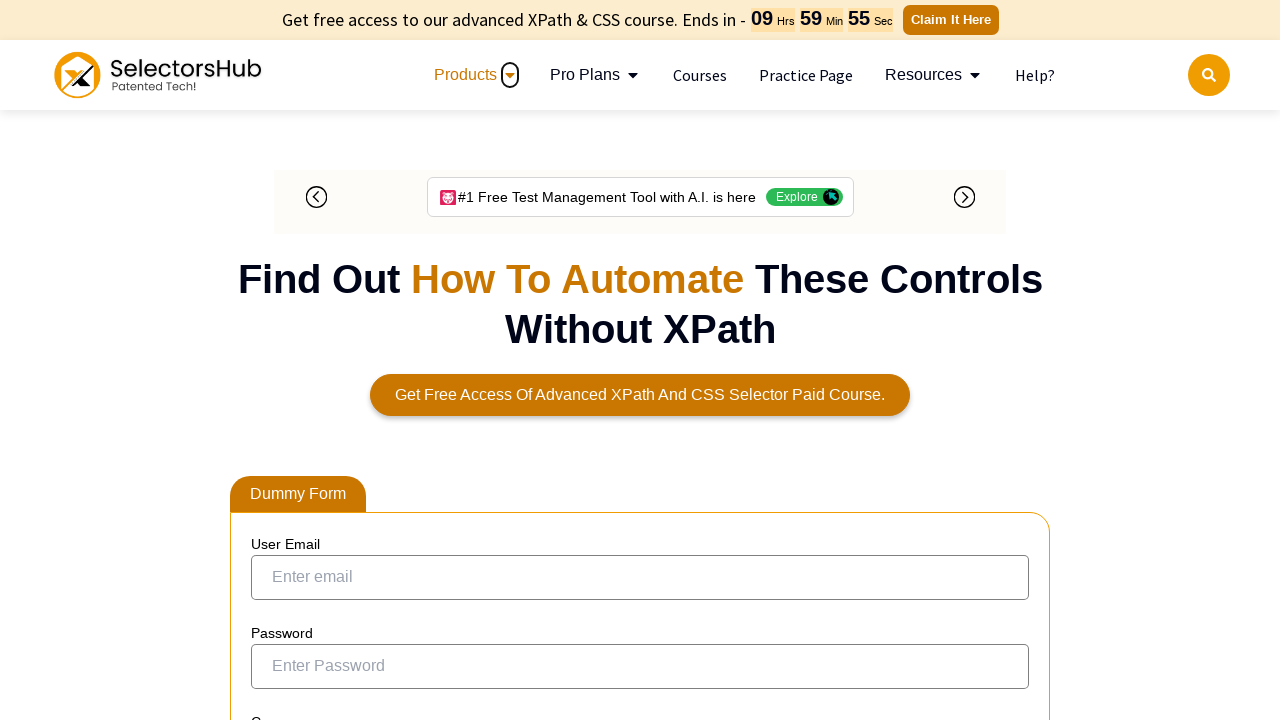

Waited for John.Smith link to load on XPath practice page
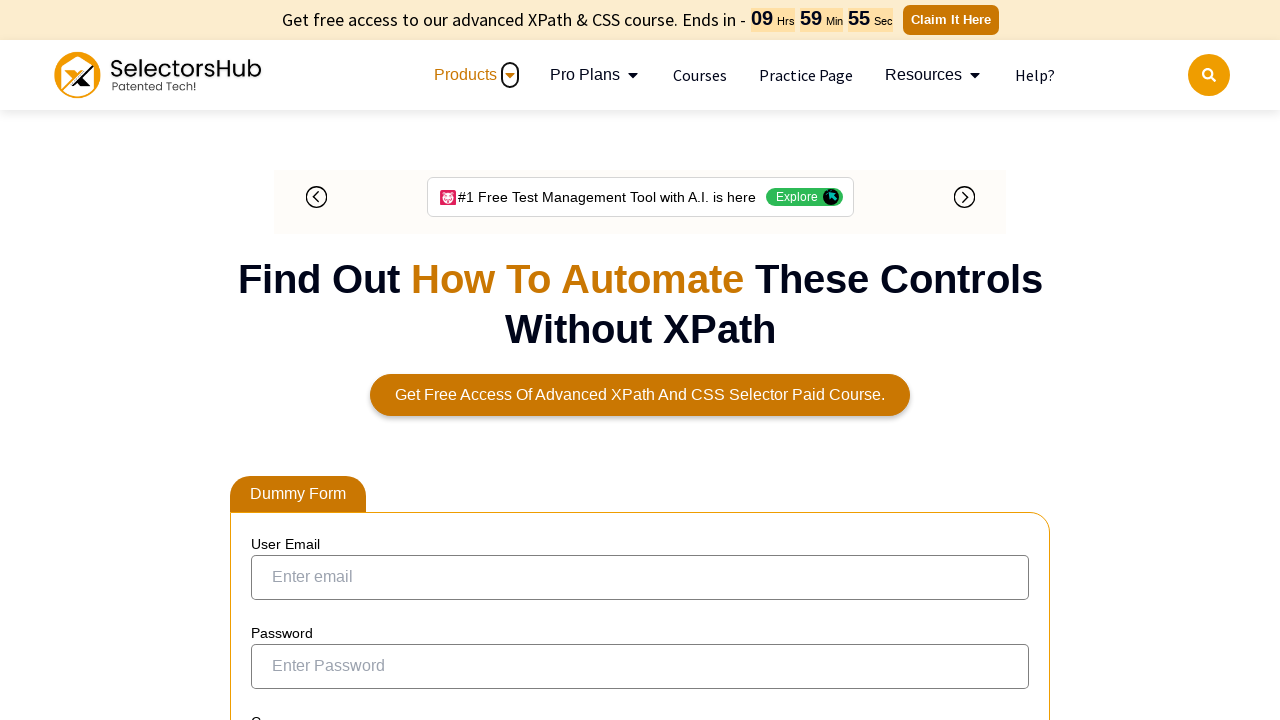

Located sibling table cells using XPath axes traversal (parent::td/following-sibling::td)
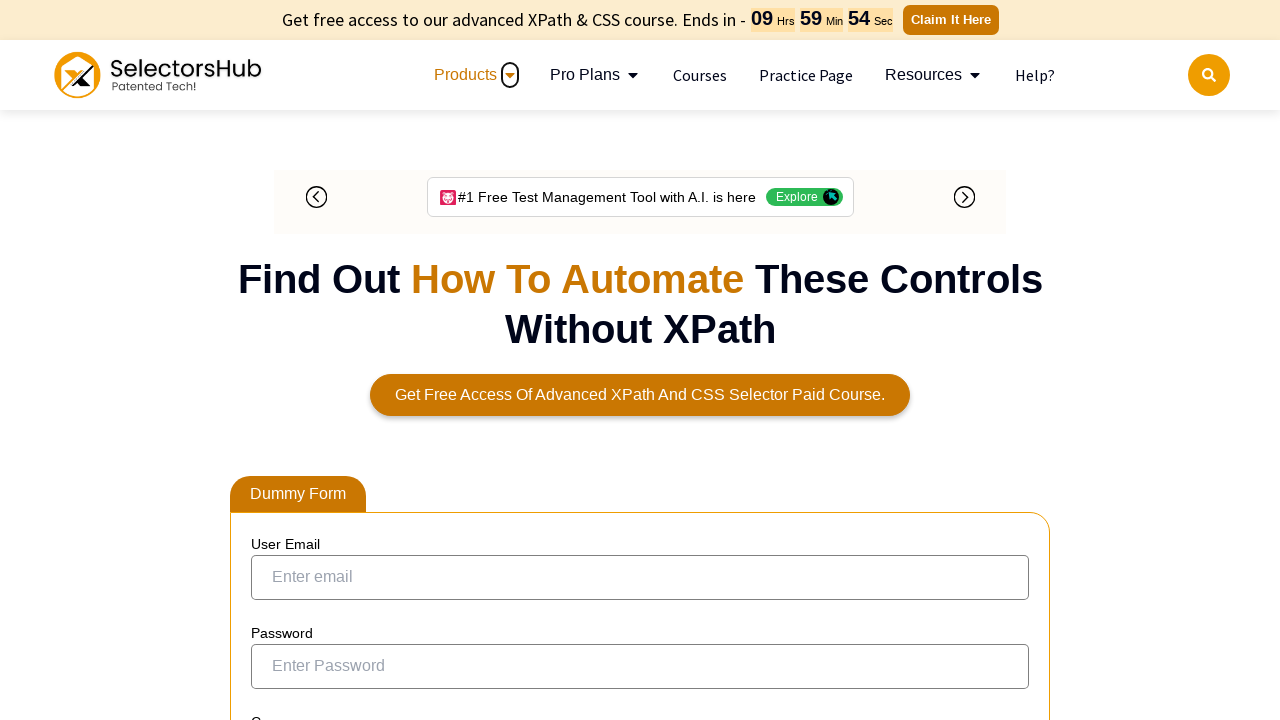

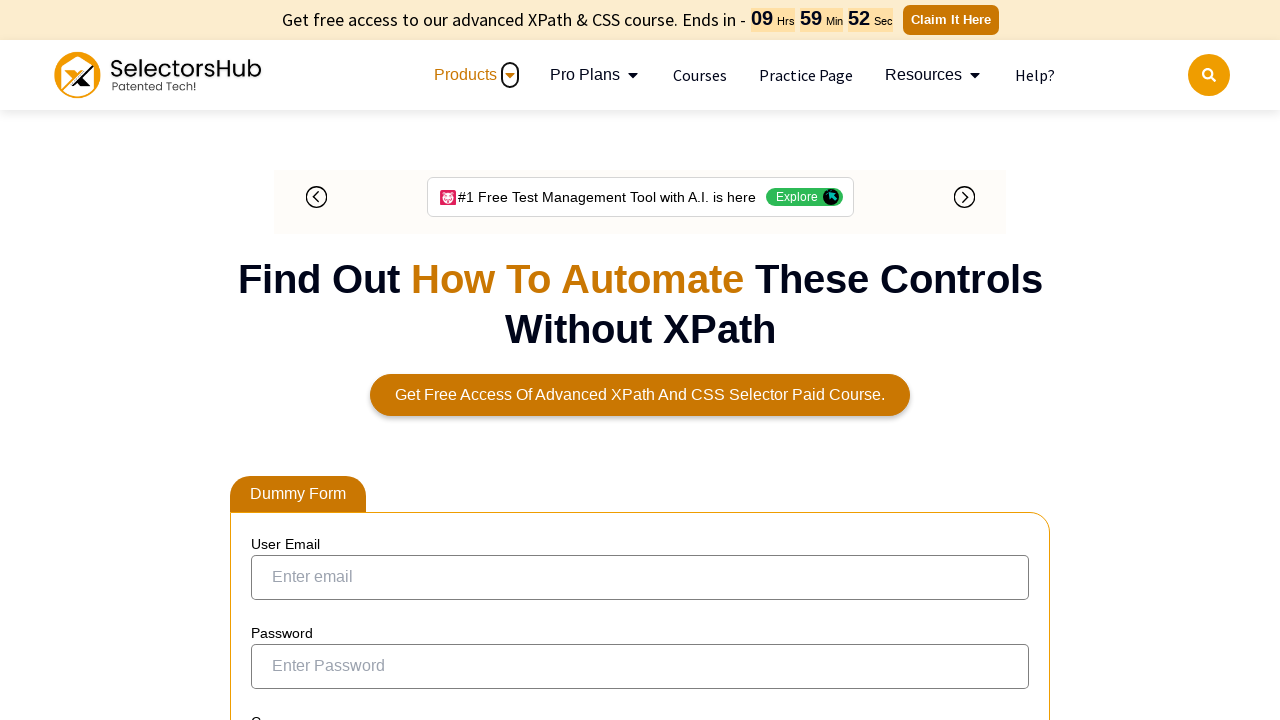